Tests a basic form by filling in first name, last name, and email fields, then submitting with Enter key and verifying the submitted values are displayed correctly.

Starting URL: https://qbek.github.io/selenium-exercises/pl/basic_form.html

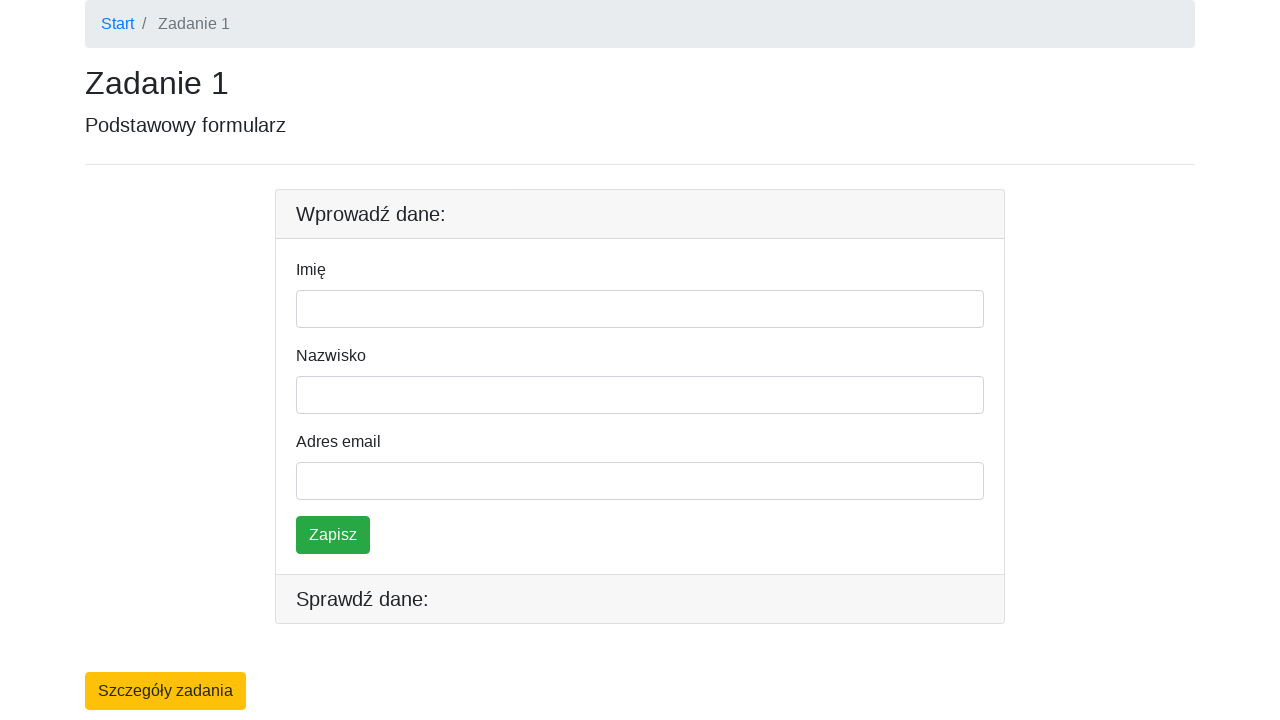

Filled first name field with 'Jakub' on #firstname
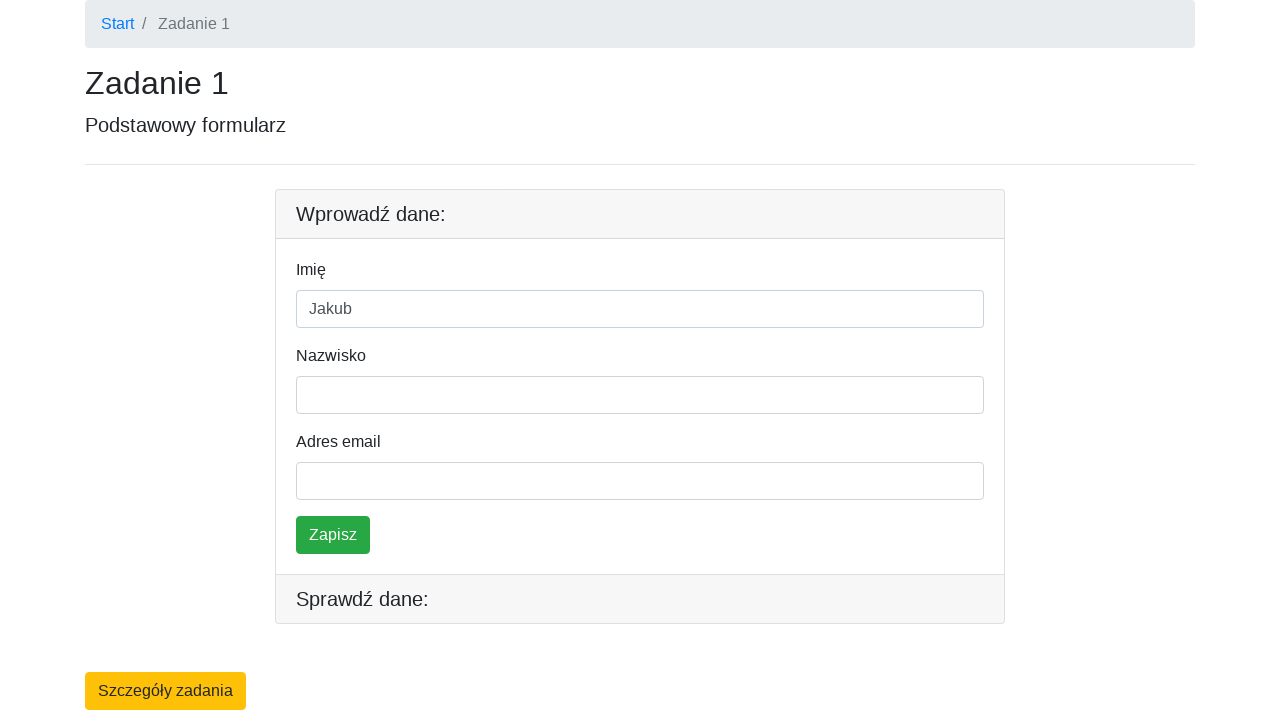

Filled last name field with 'Szewczyk' on #lastname
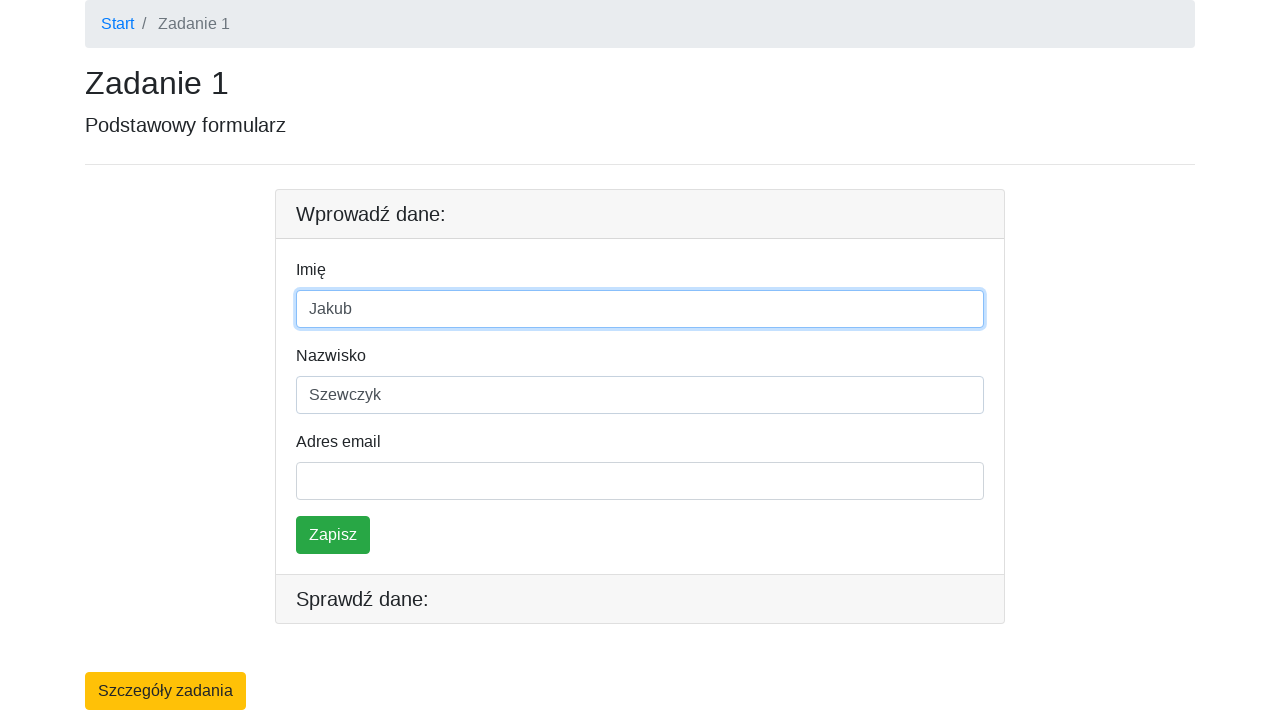

Filled email field with 'swieta@karp.pl' on #email
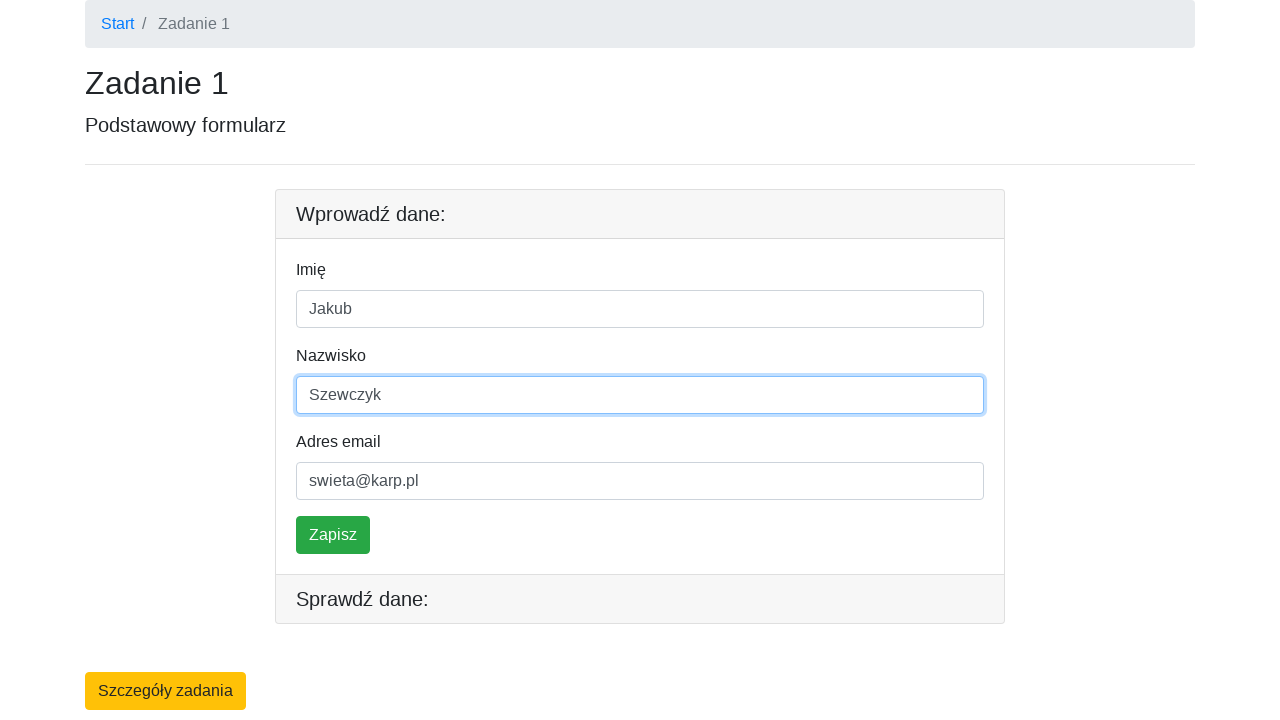

Pressed Enter key to submit the form on #email
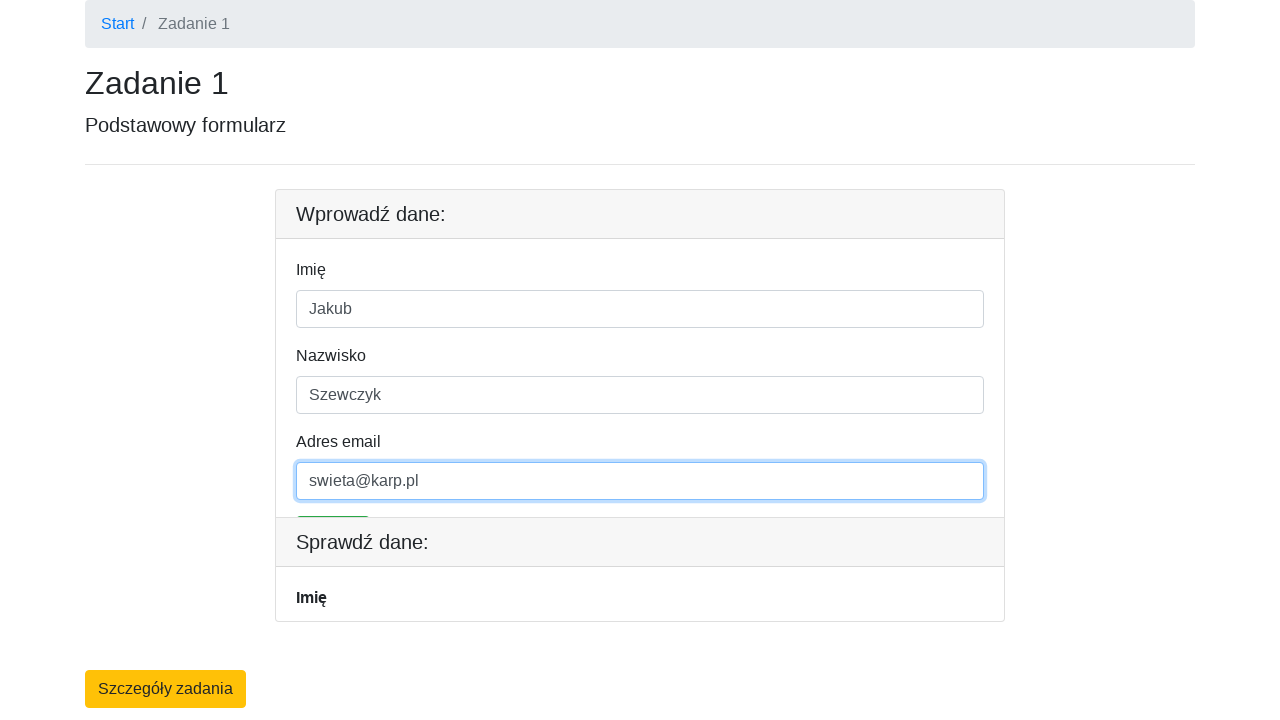

Verified that submitted values are displayed (firstname-check element loaded)
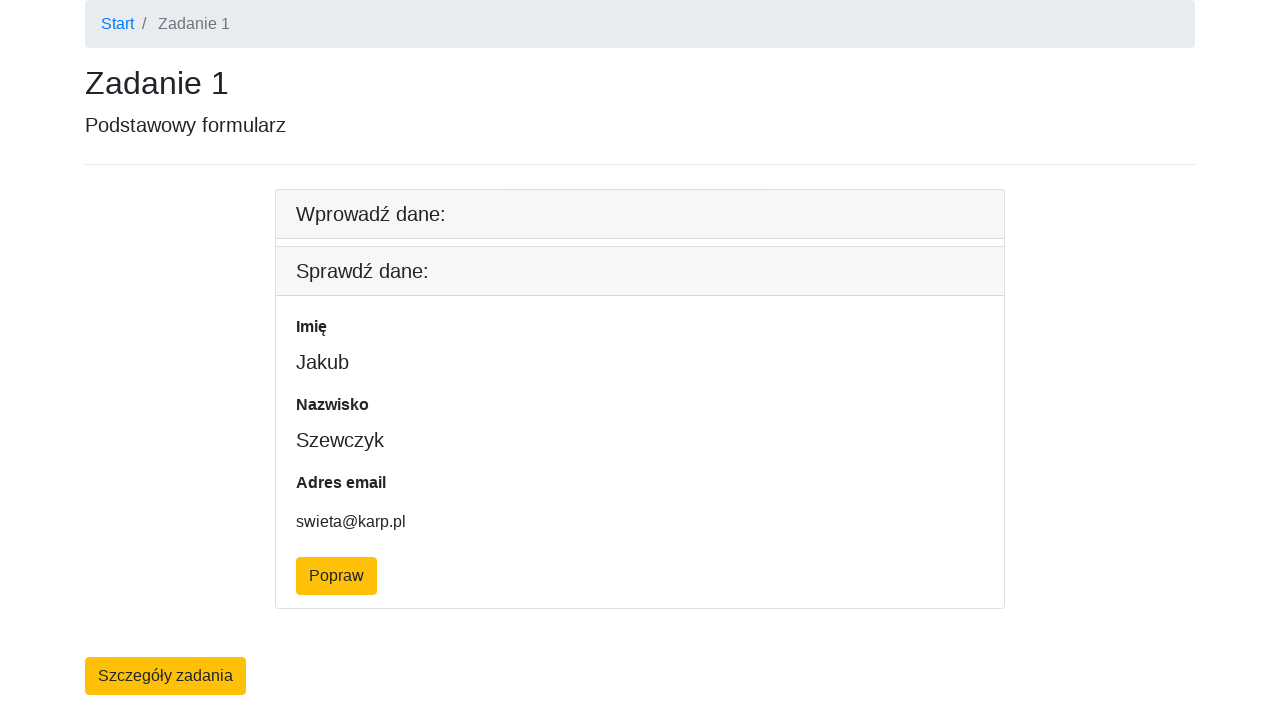

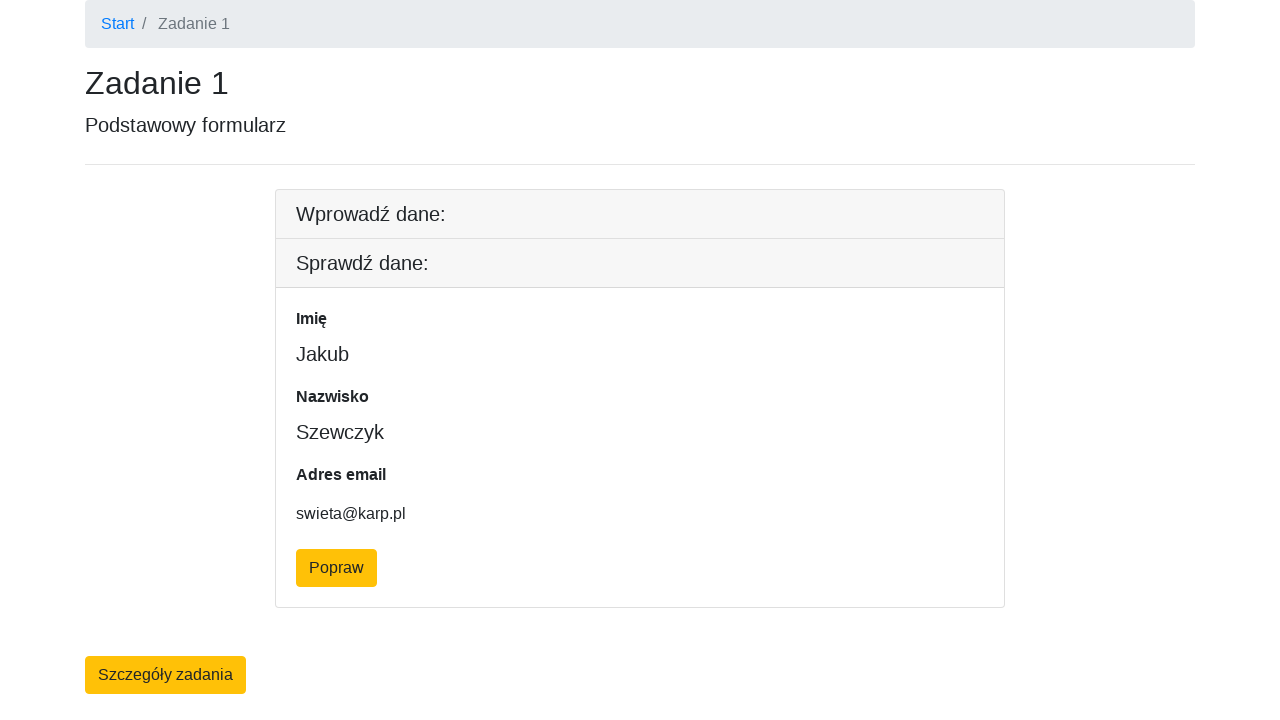